Verifies that there is a ul element inside the header for navigation links

Starting URL: https://finndude.github.io/DBI-Coursework/People-Search/people-search.html

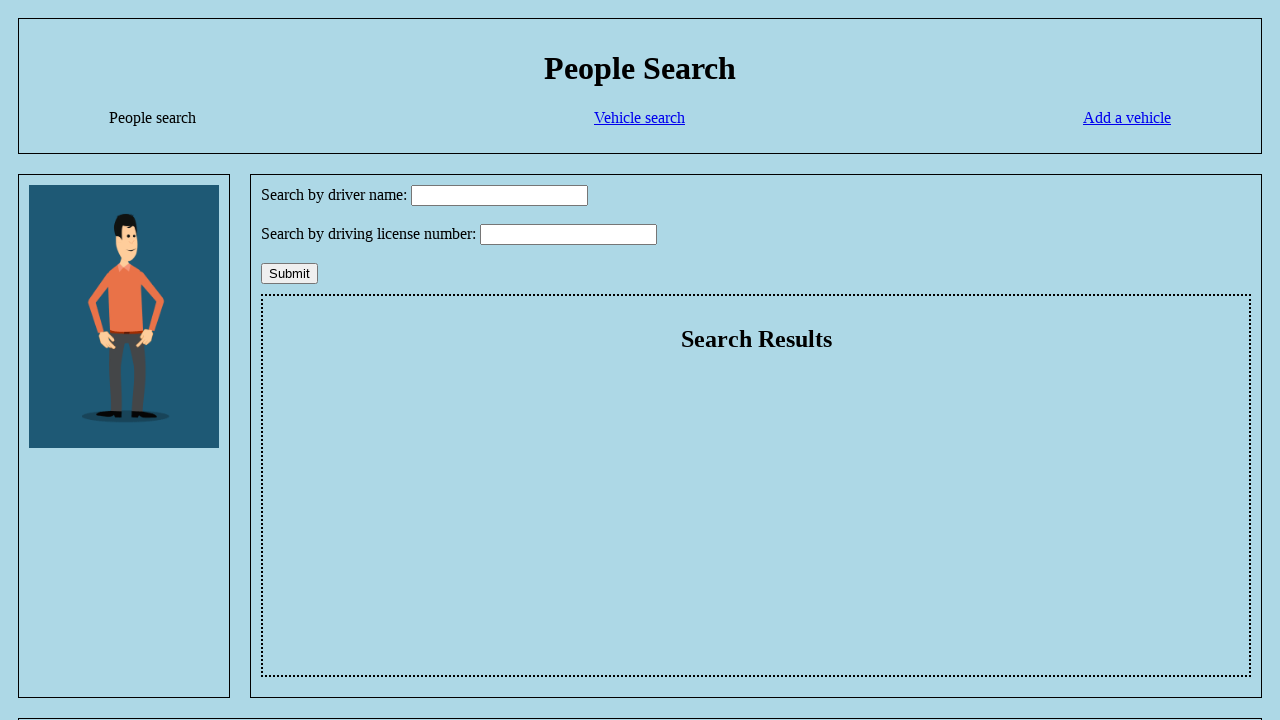

Navigated to people-search.html
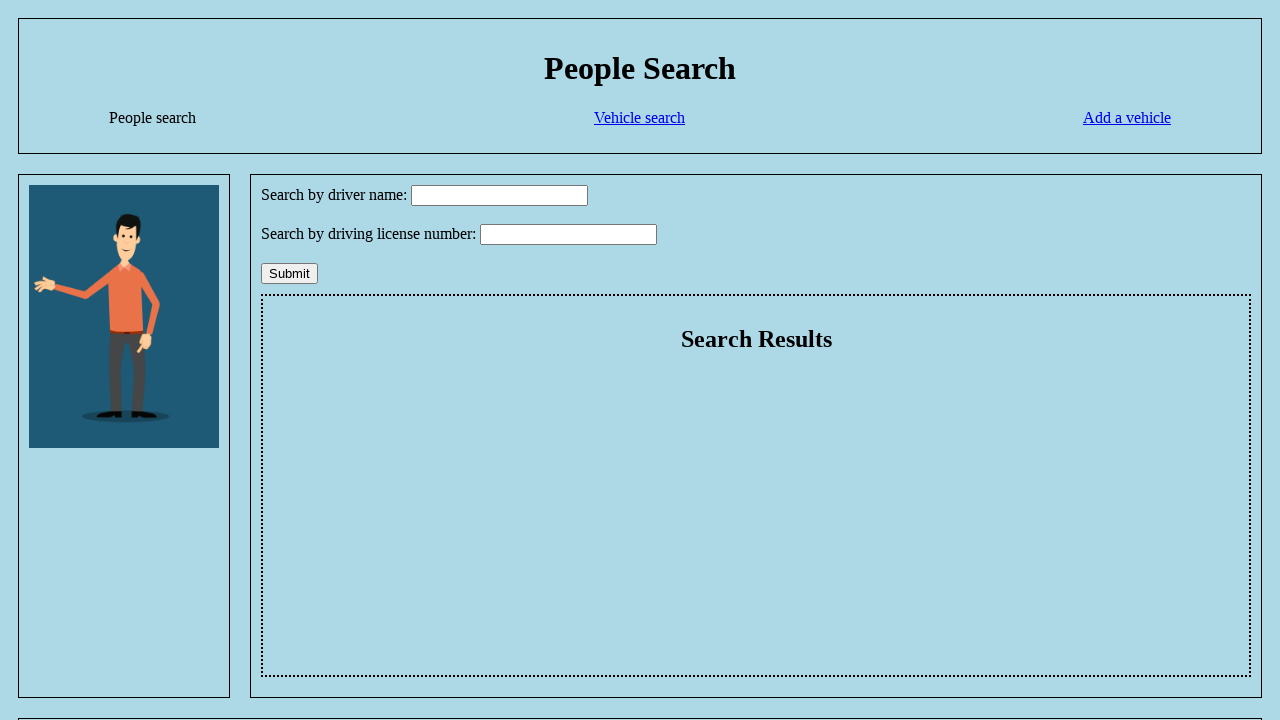

Located ul element inside header
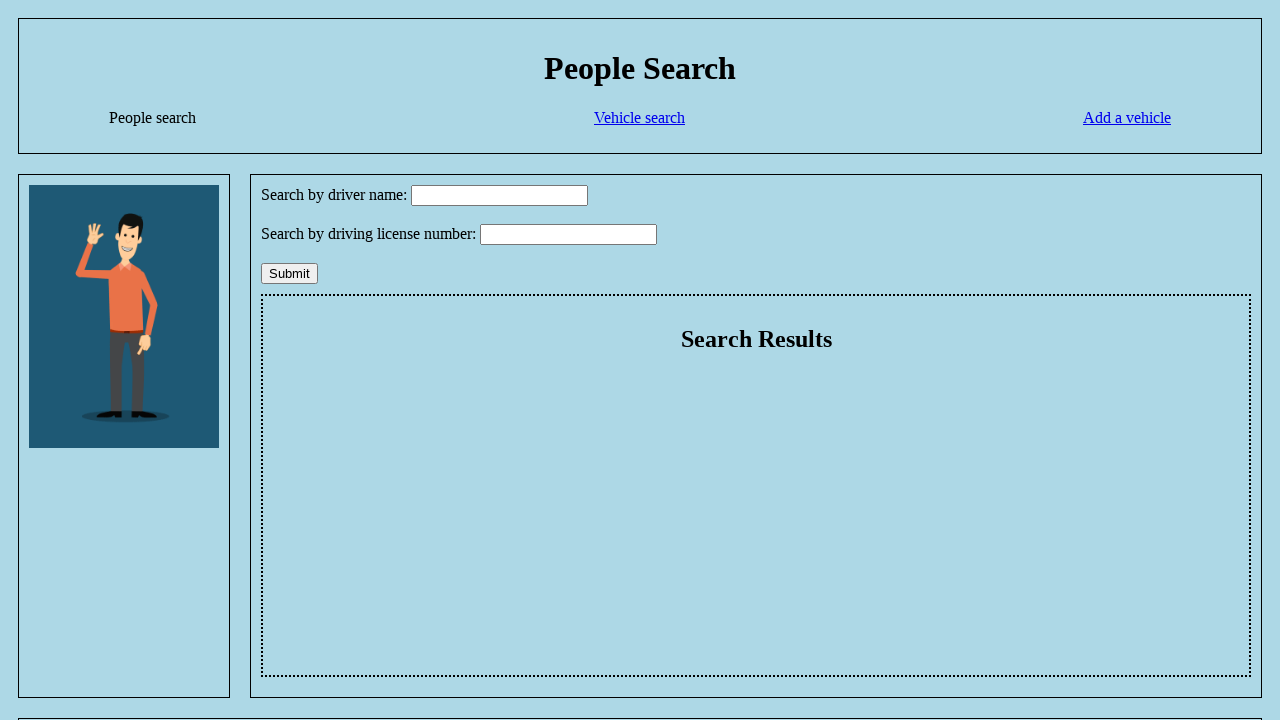

Verified that ul element exists inside header for navigation links
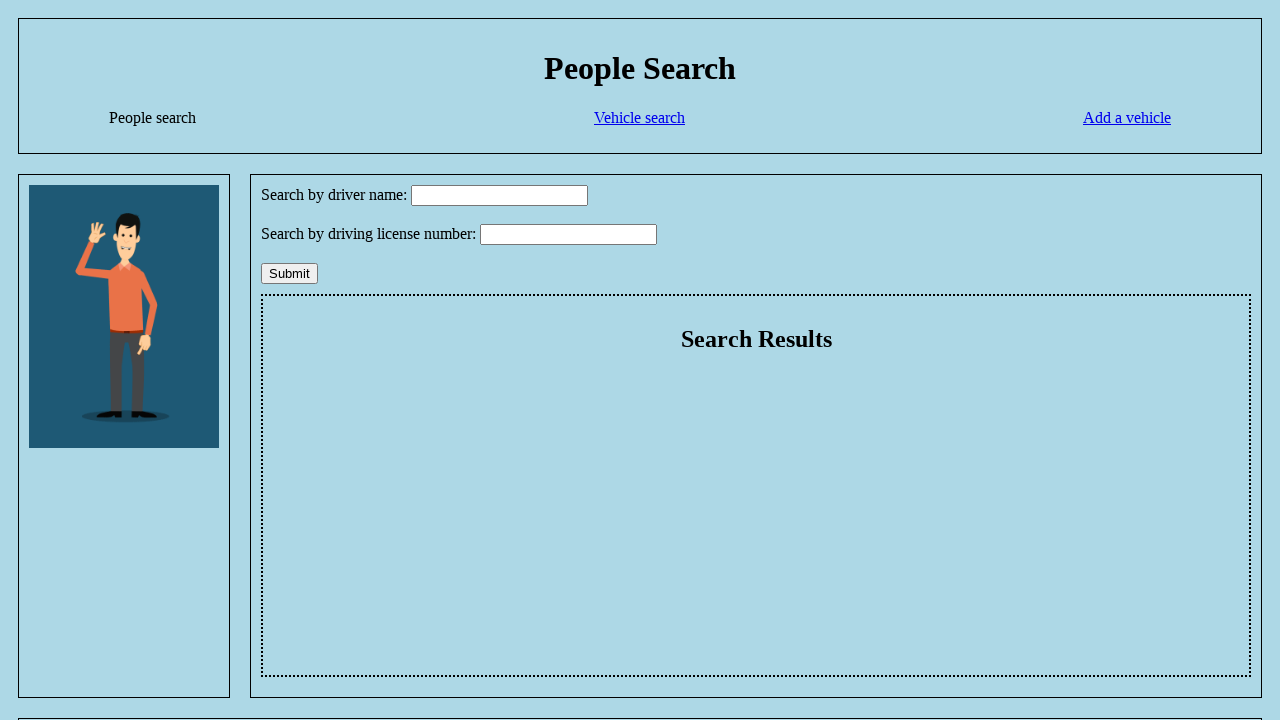

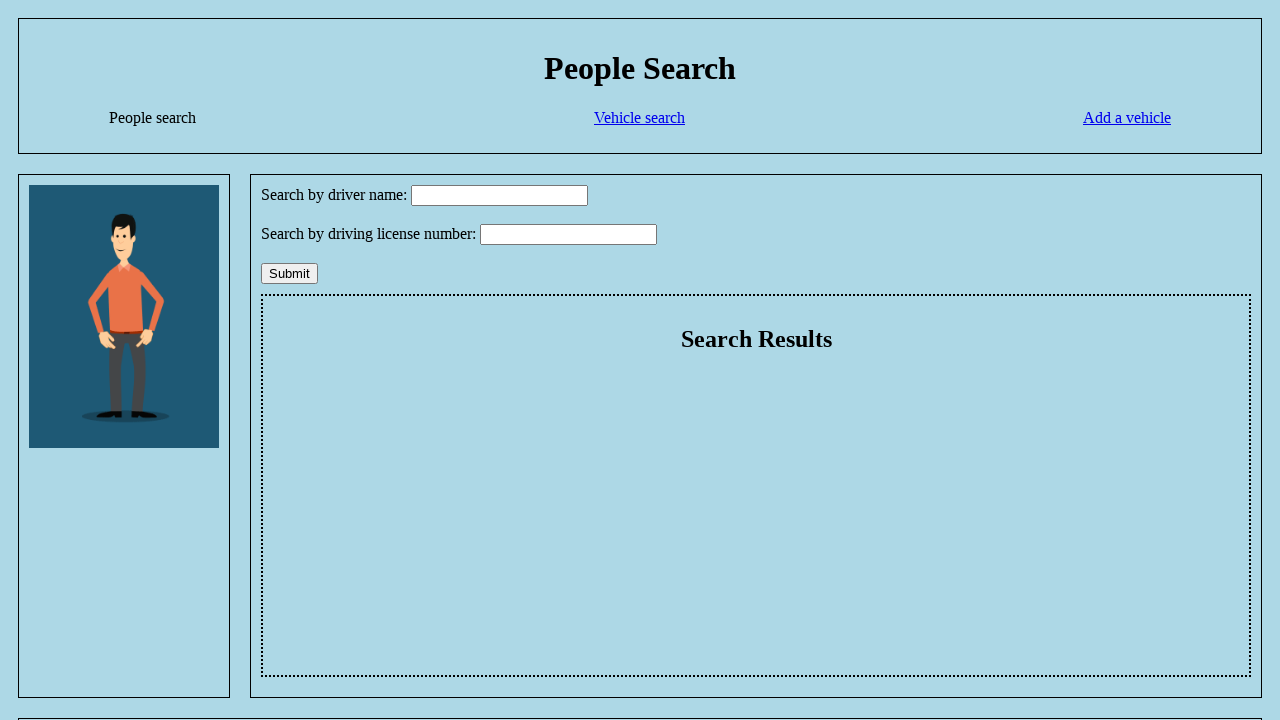